Tests popup window handling by opening a new window, switching to it, interacting with elements, then returning to the parent window

Starting URL: https://demo.automationtesting.in/Windows.html

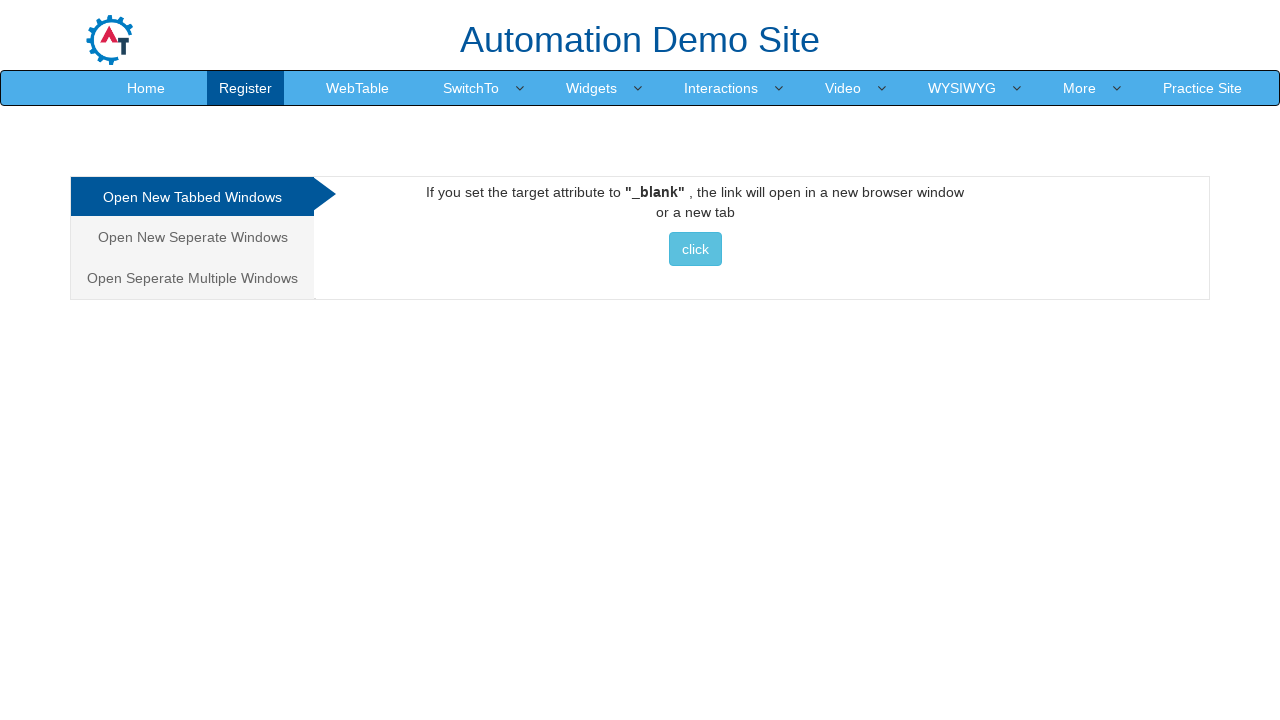

Clicked 'Open New Seperate Windows' link at (192, 237) on xpath=//a[normalize-space()='Open New Seperate Windows']
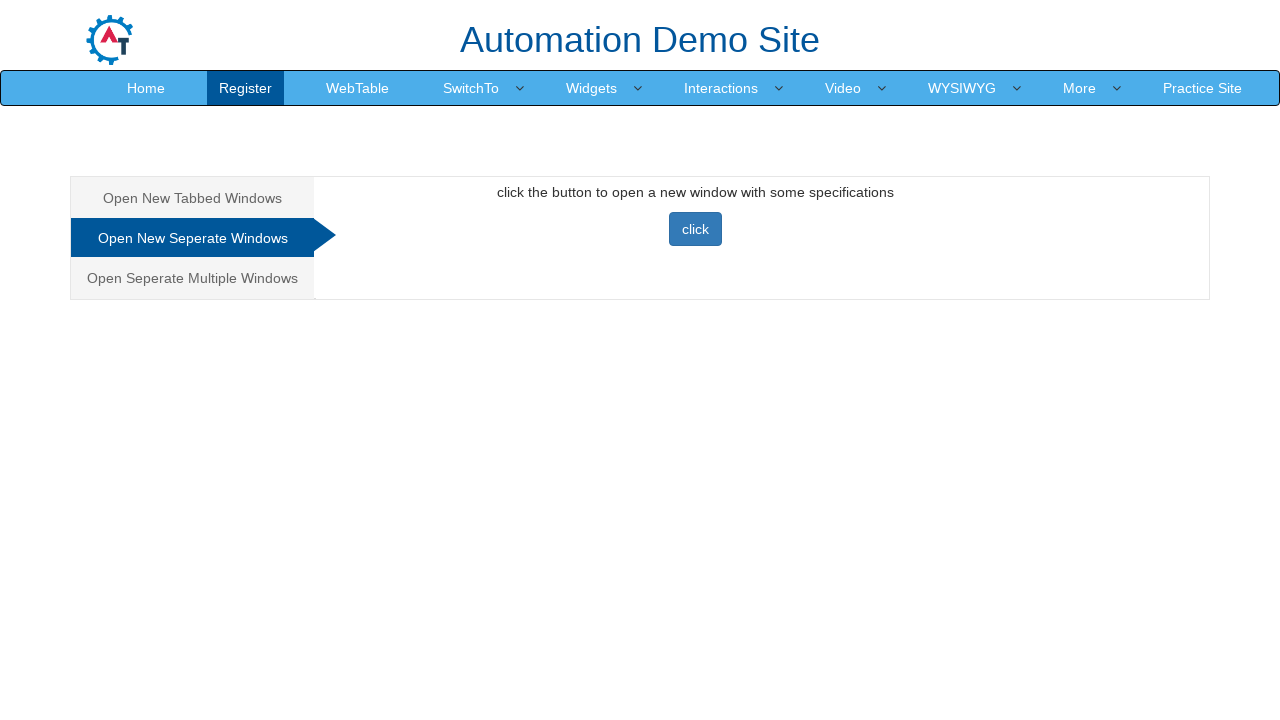

Clicked button to open new window at (695, 229) on xpath=//button[@class='btn btn-primary']
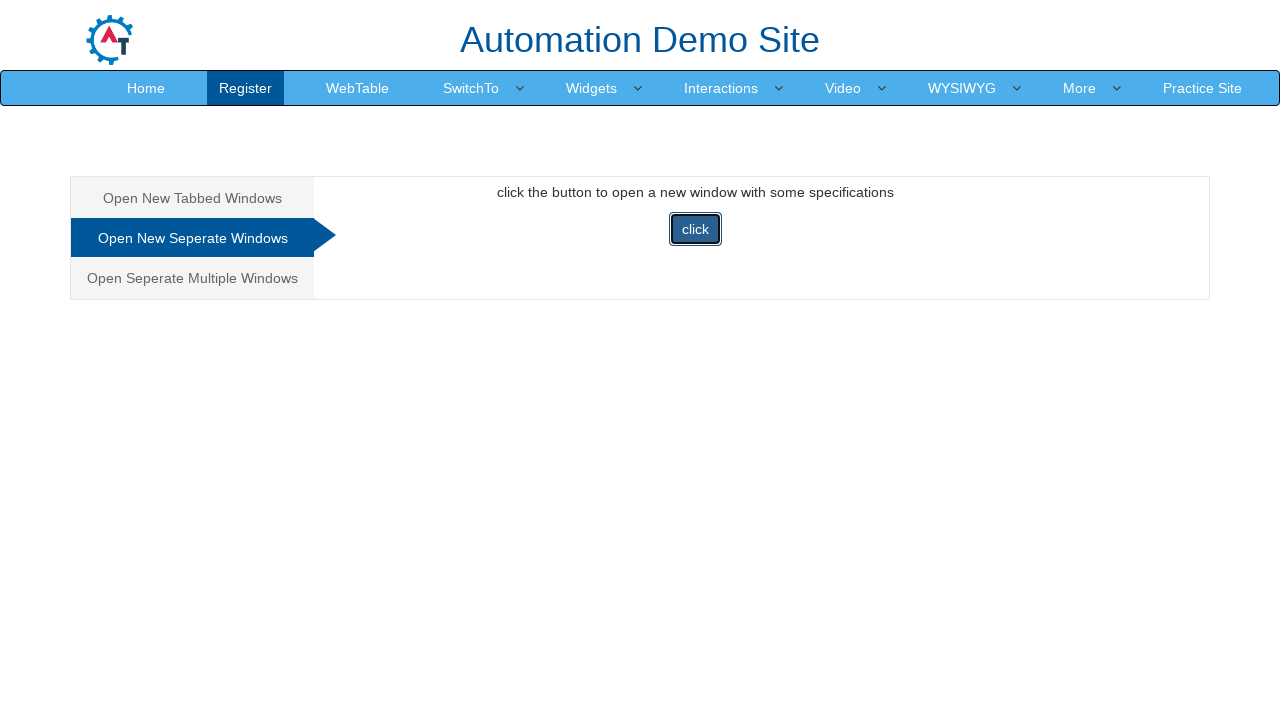

New window loaded successfully
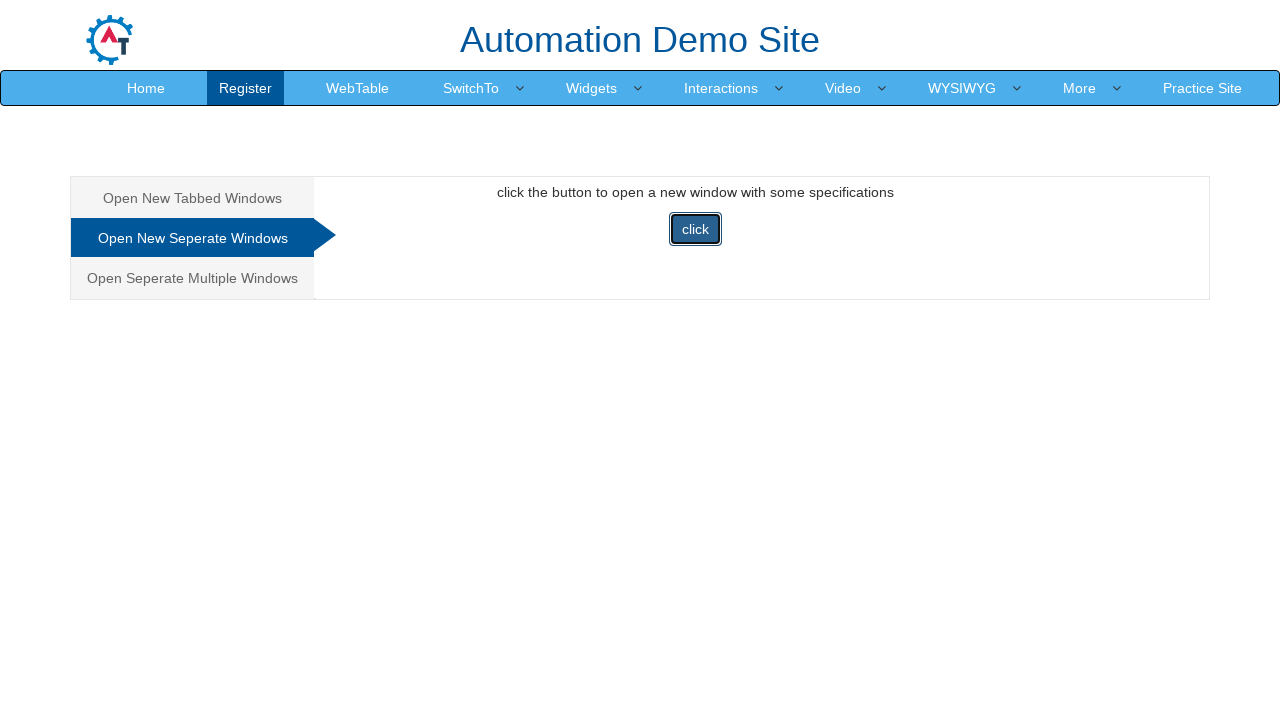

Clicked Blog button in new window at (969, 32) on xpath=//span[normalize-space()='Blog']
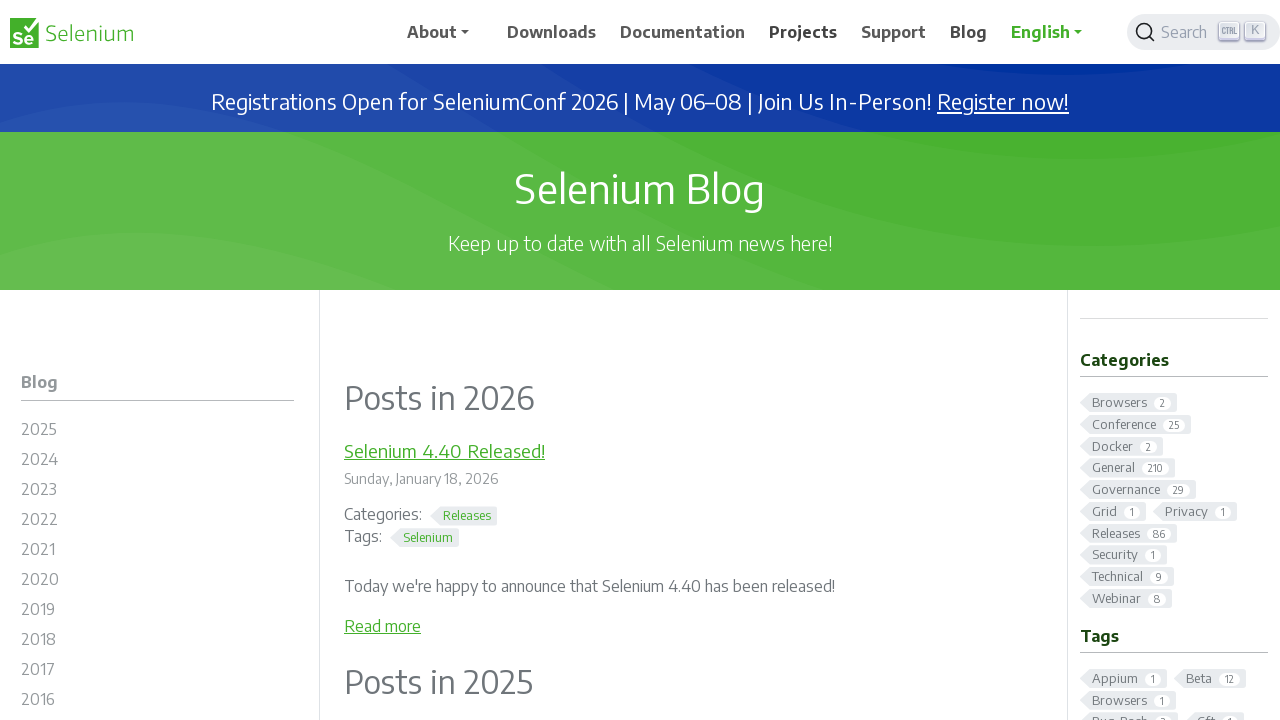

Closed new window
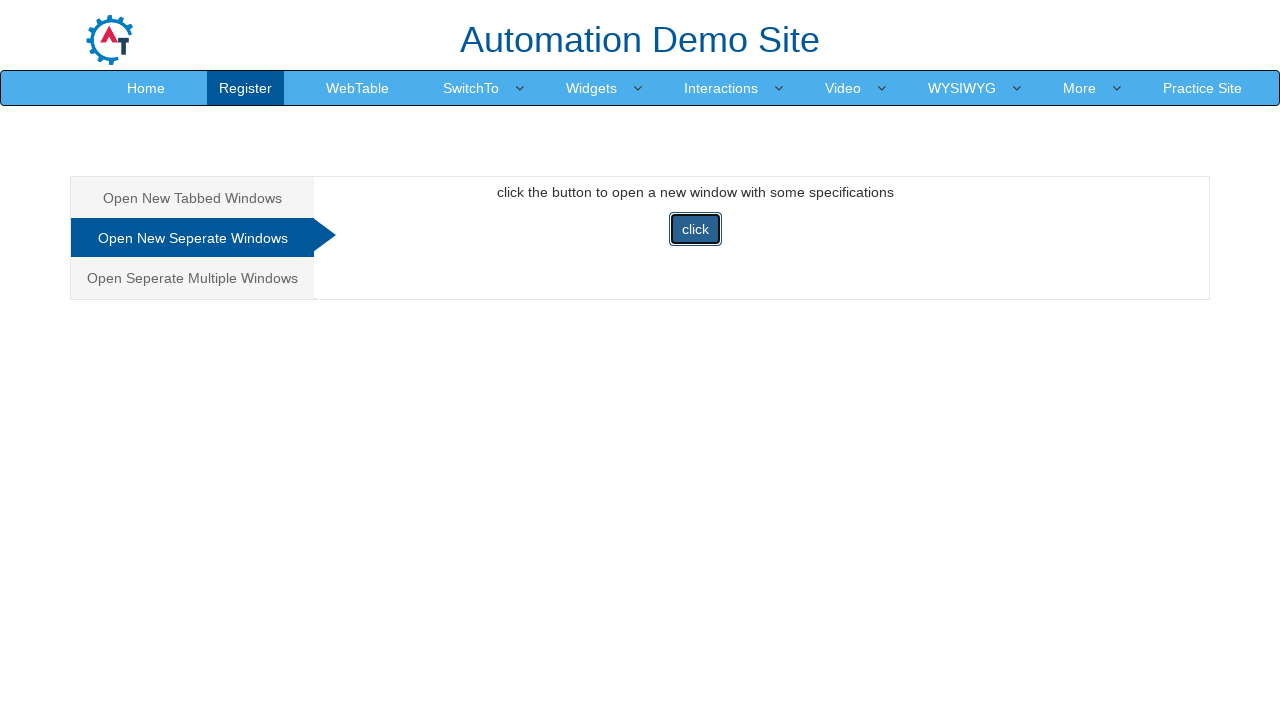

Clicked Home button in parent window at (146, 88) on xpath=//a[normalize-space()='Home']
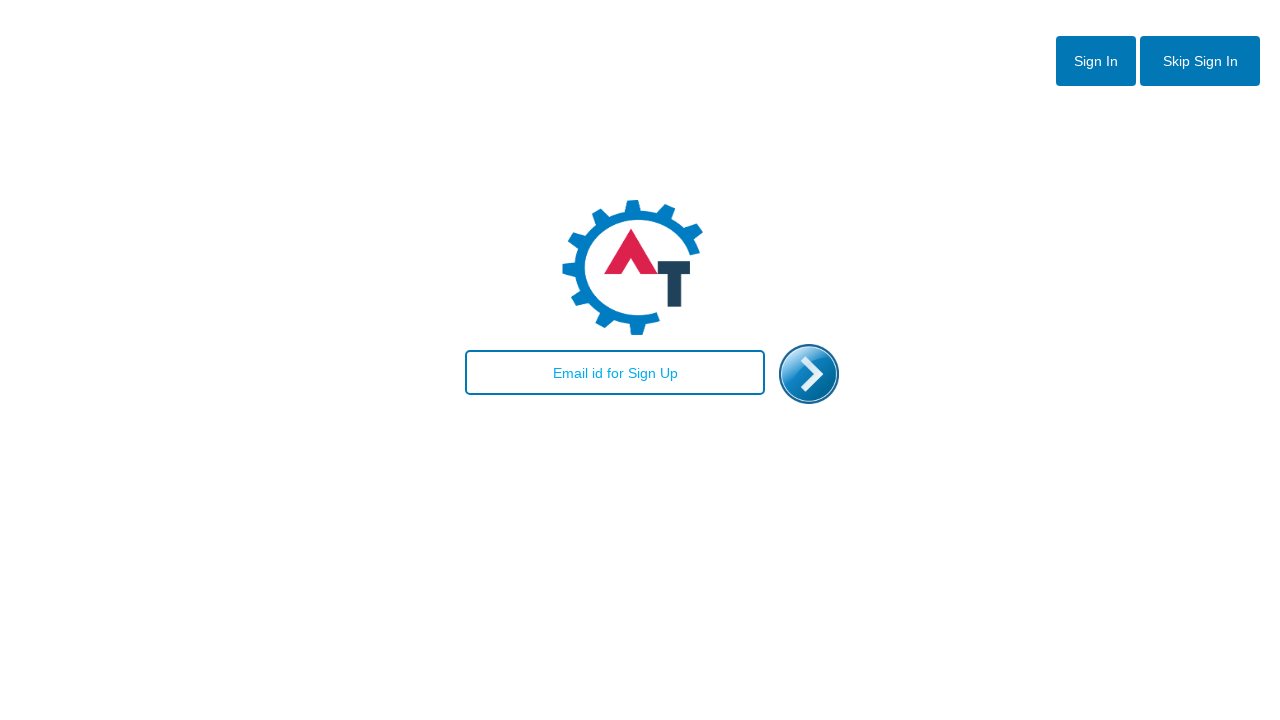

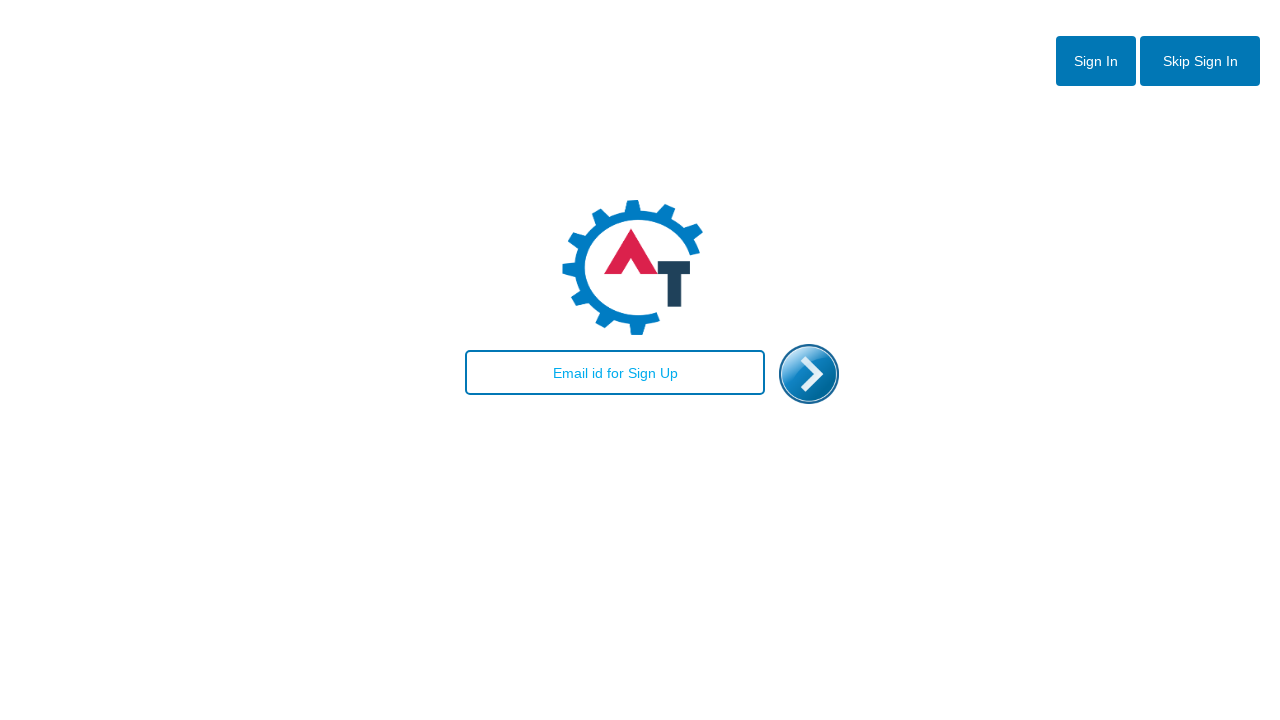